Tests multi-select dropdown functionality by selecting multiple options using different methods (visible text, index, and value), then deselecting an option

Starting URL: https://v1.training-support.net/selenium/selects

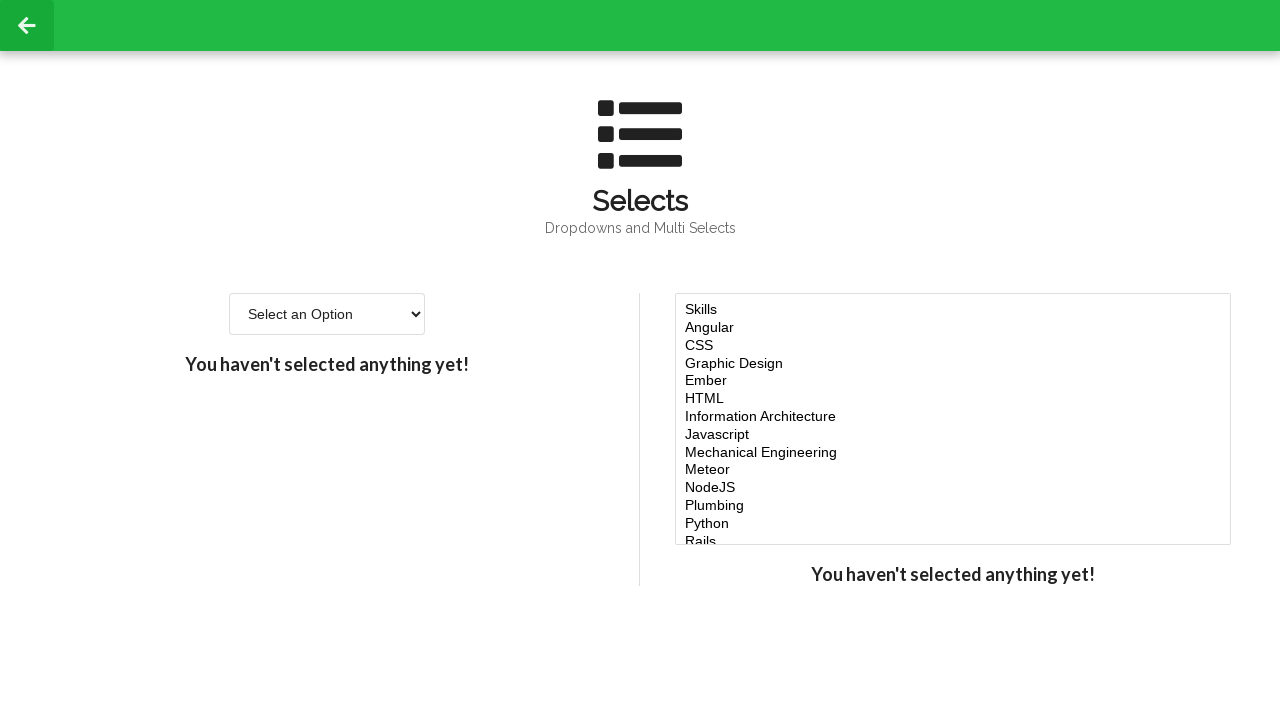

Located the multi-select dropdown element
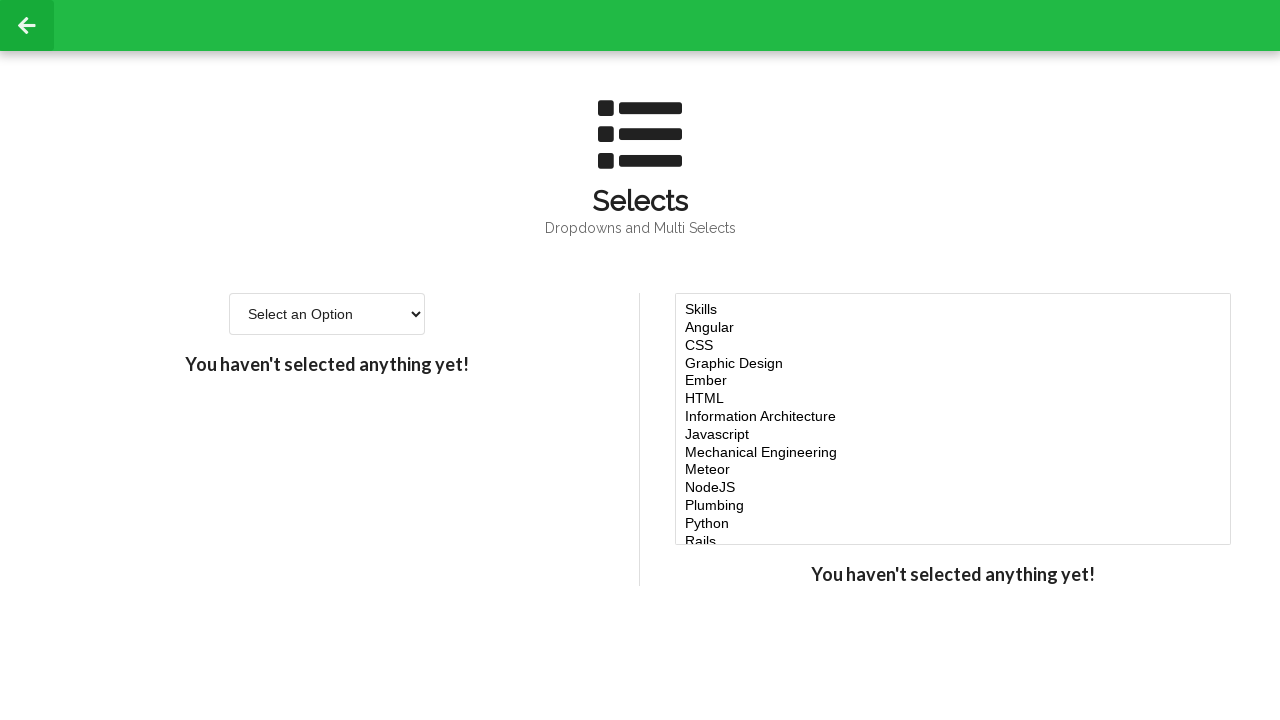

Selected 'Javascript' option by label on #multi-select
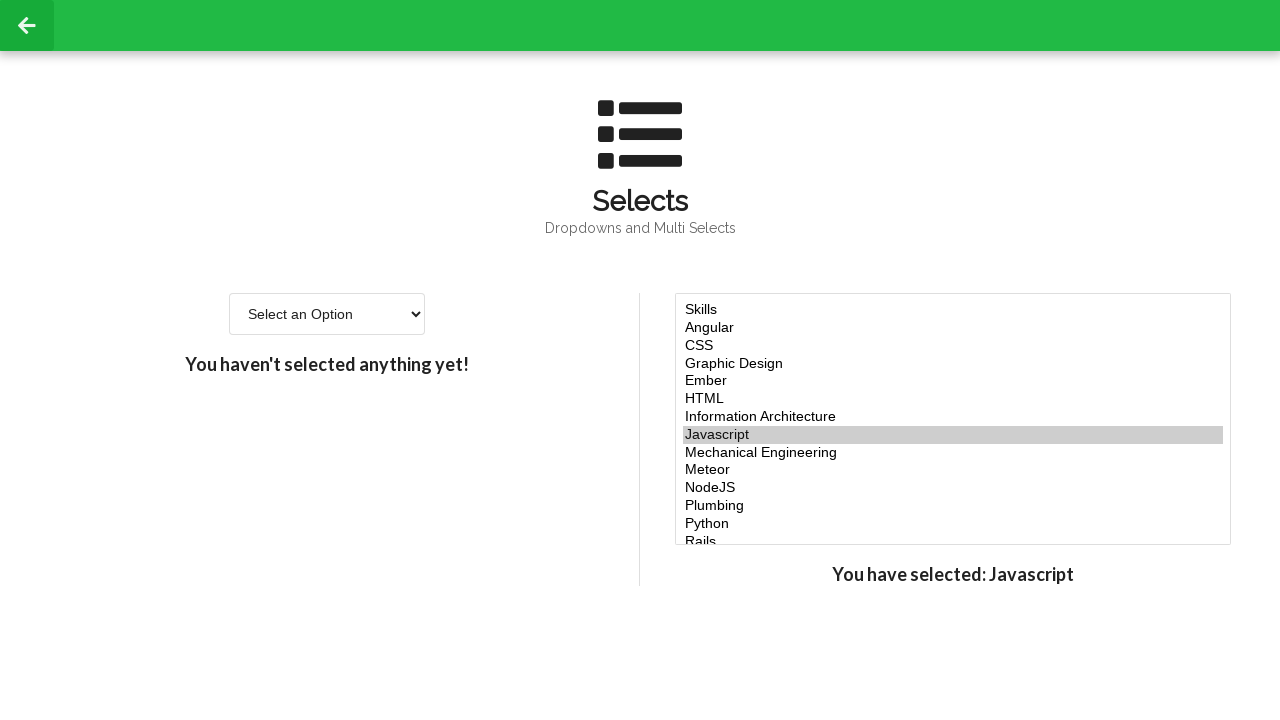

Selected option at index 4 on #multi-select
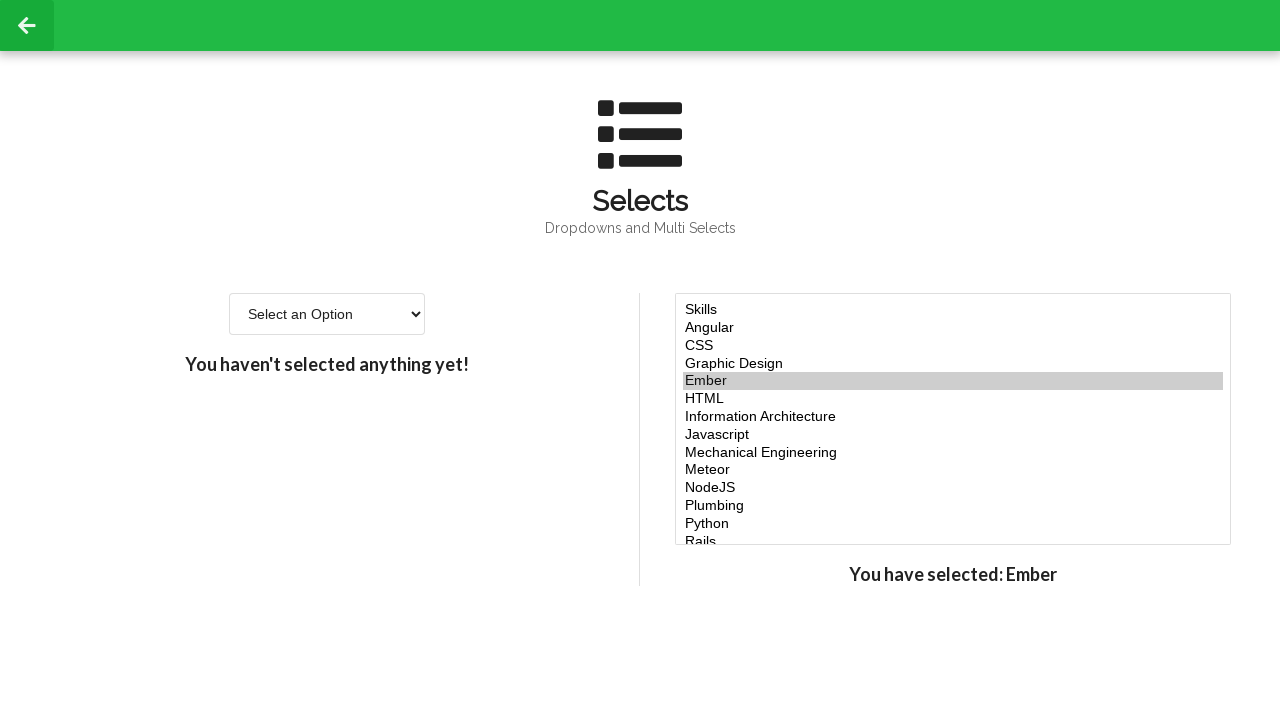

Selected option at index 5 on #multi-select
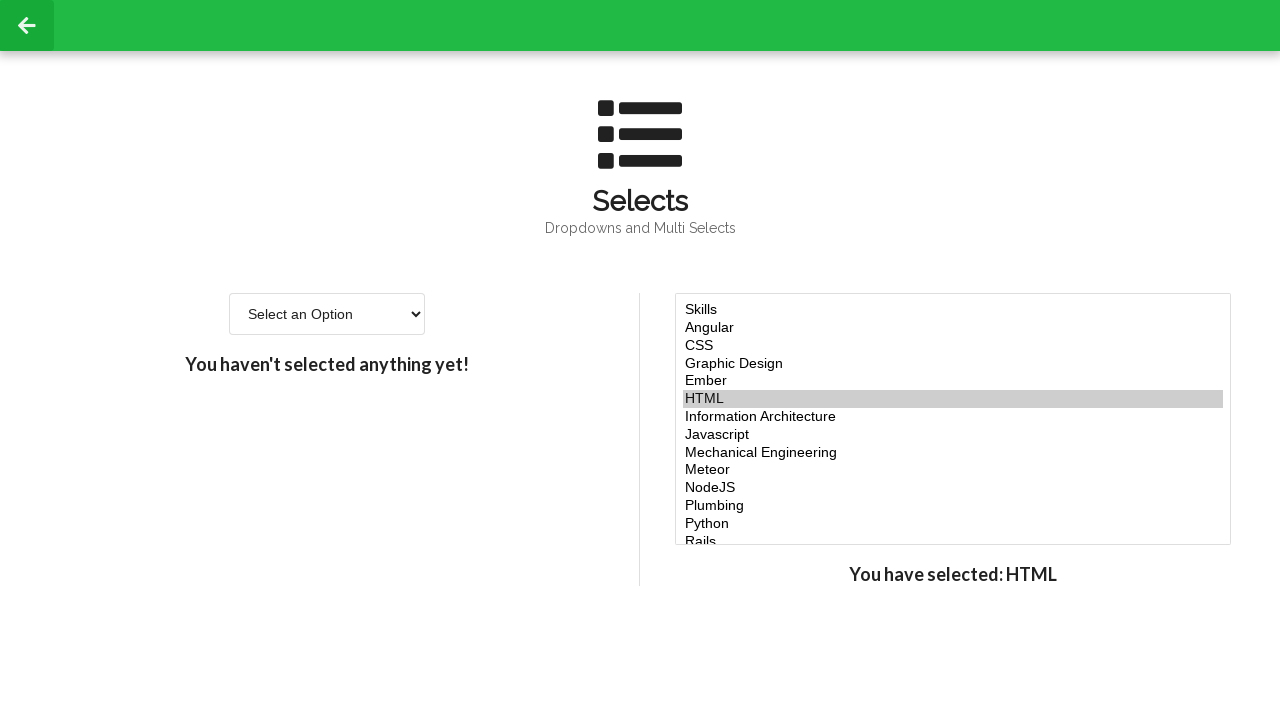

Selected option at index 6 on #multi-select
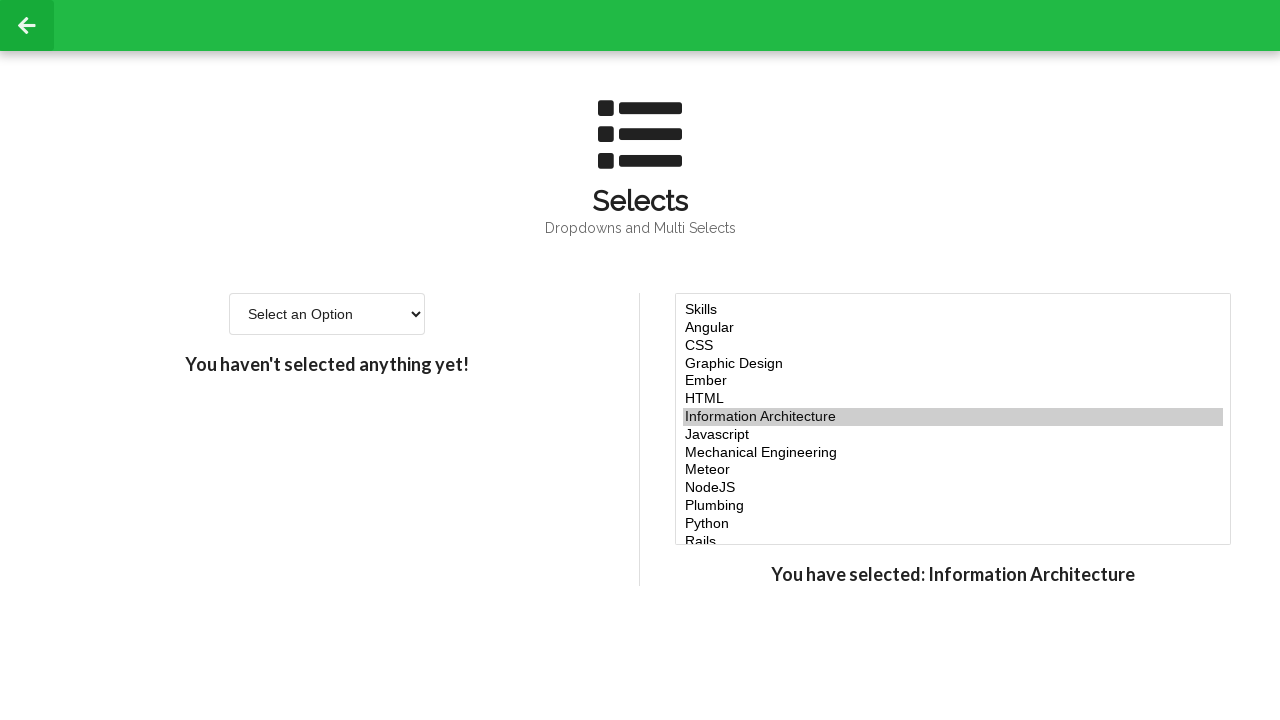

Selected 'NodeJS' option by value attribute on #multi-select
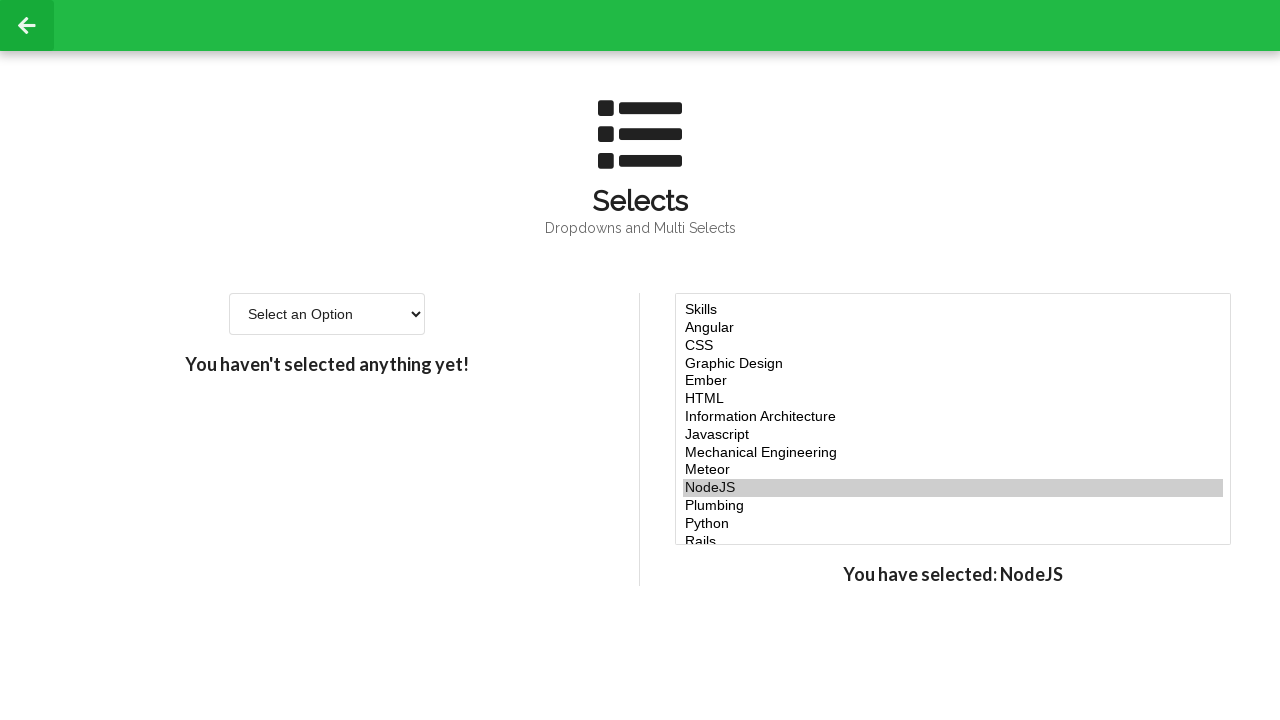

Retrieved all currently selected values from multi-select
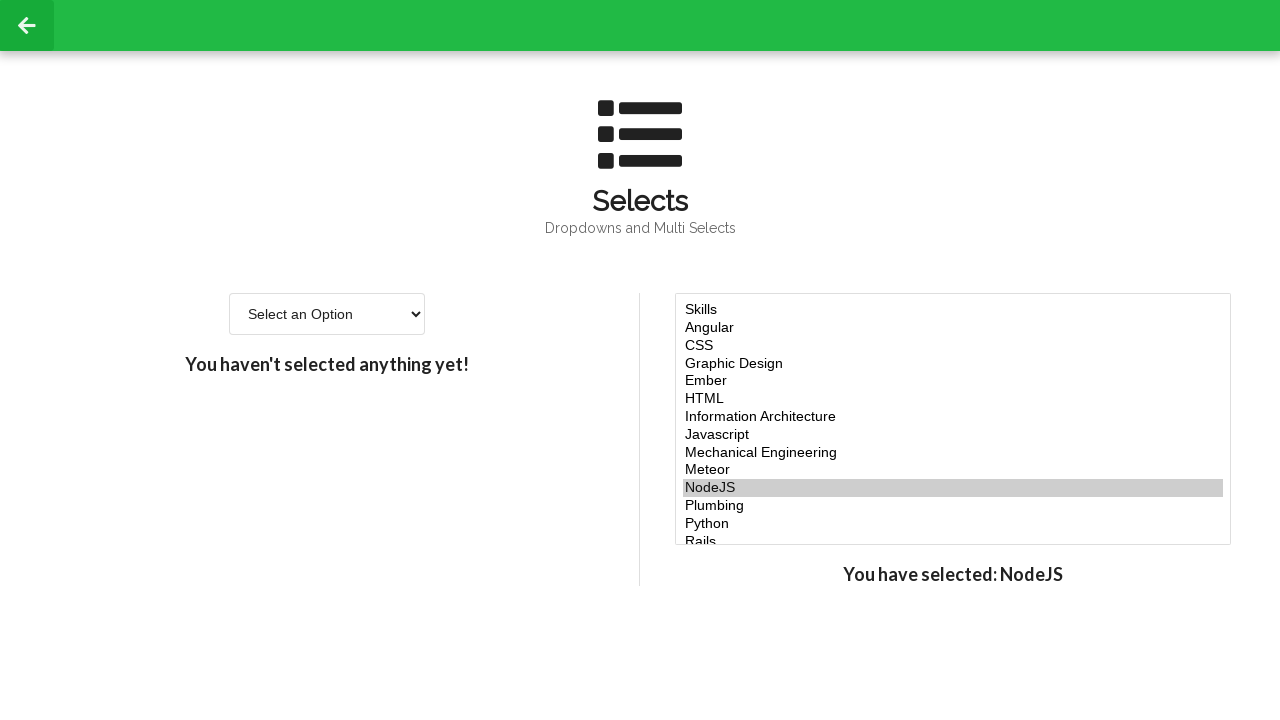

Retrieved all option elements from dropdown
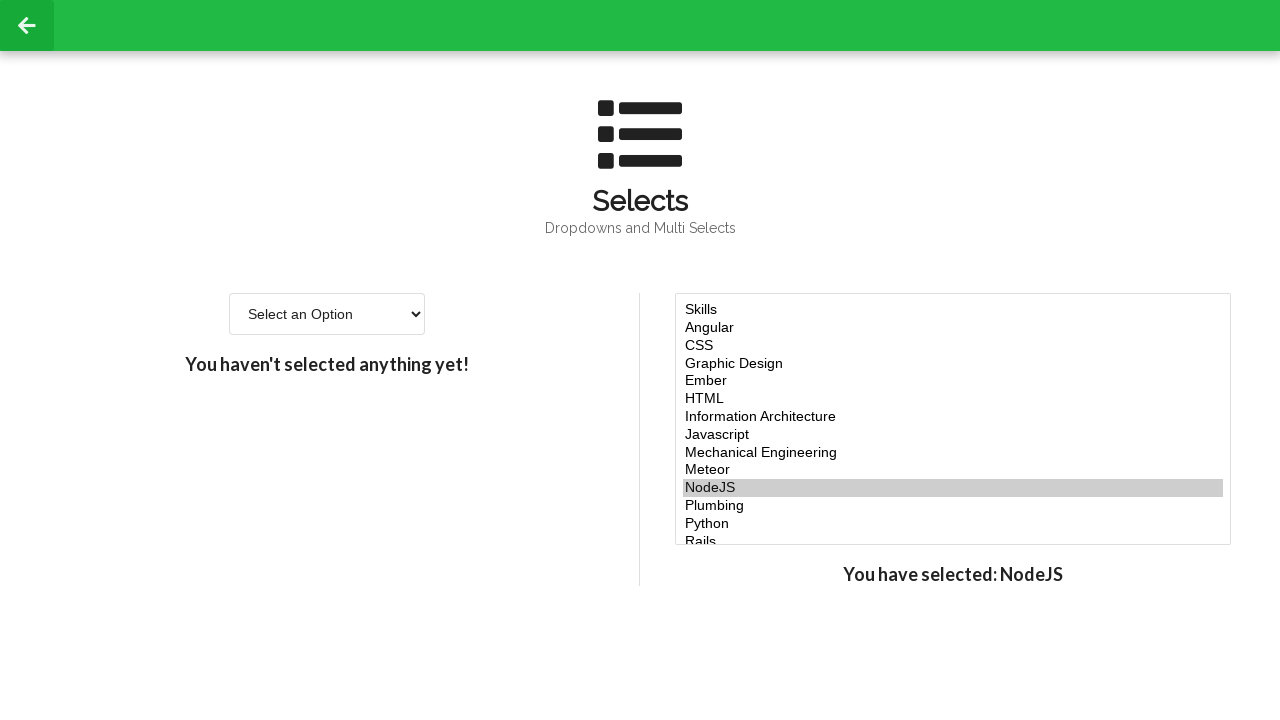

Located option element at index 5
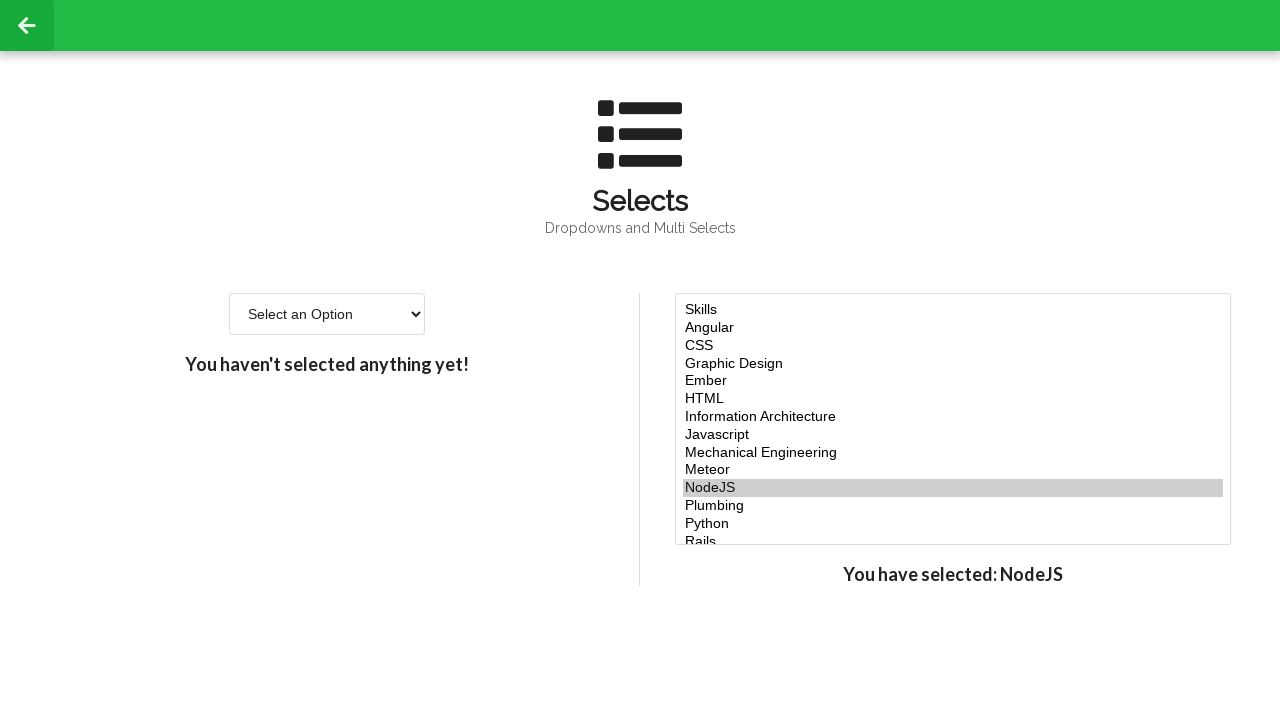

Retrieved value attribute of option at index 5 for removal
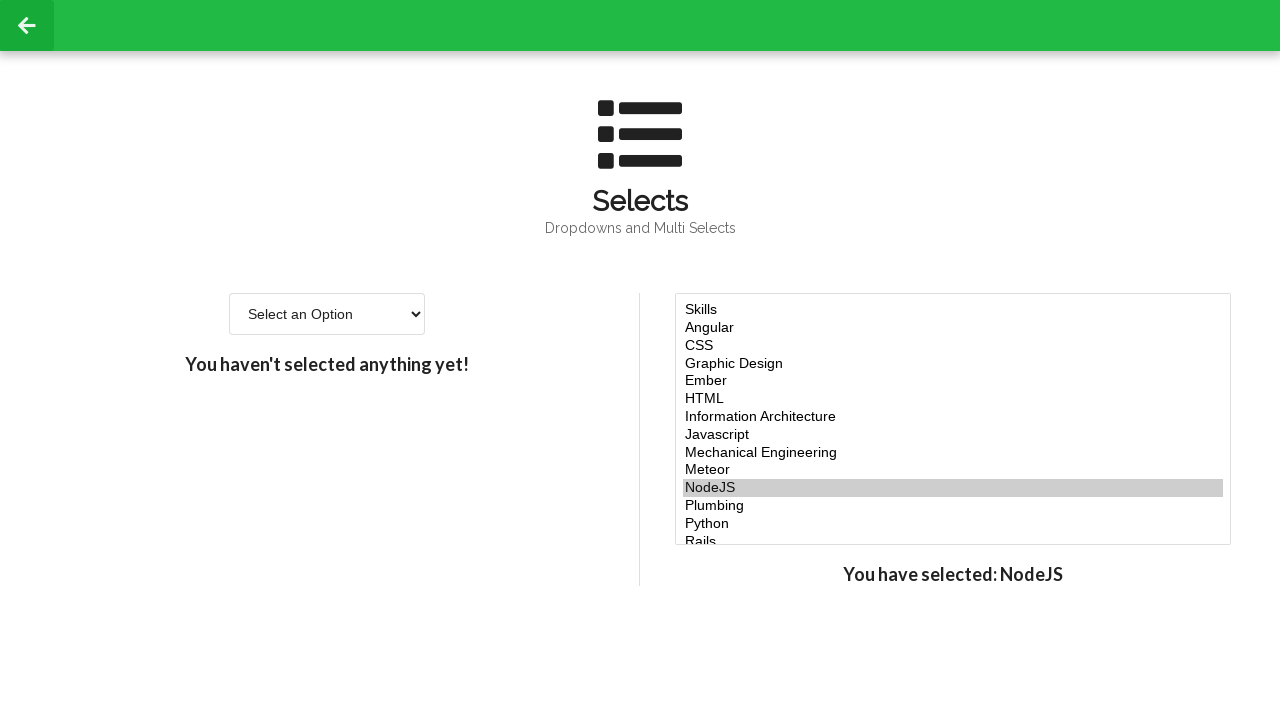

Filtered out the option at index 5 from selected values
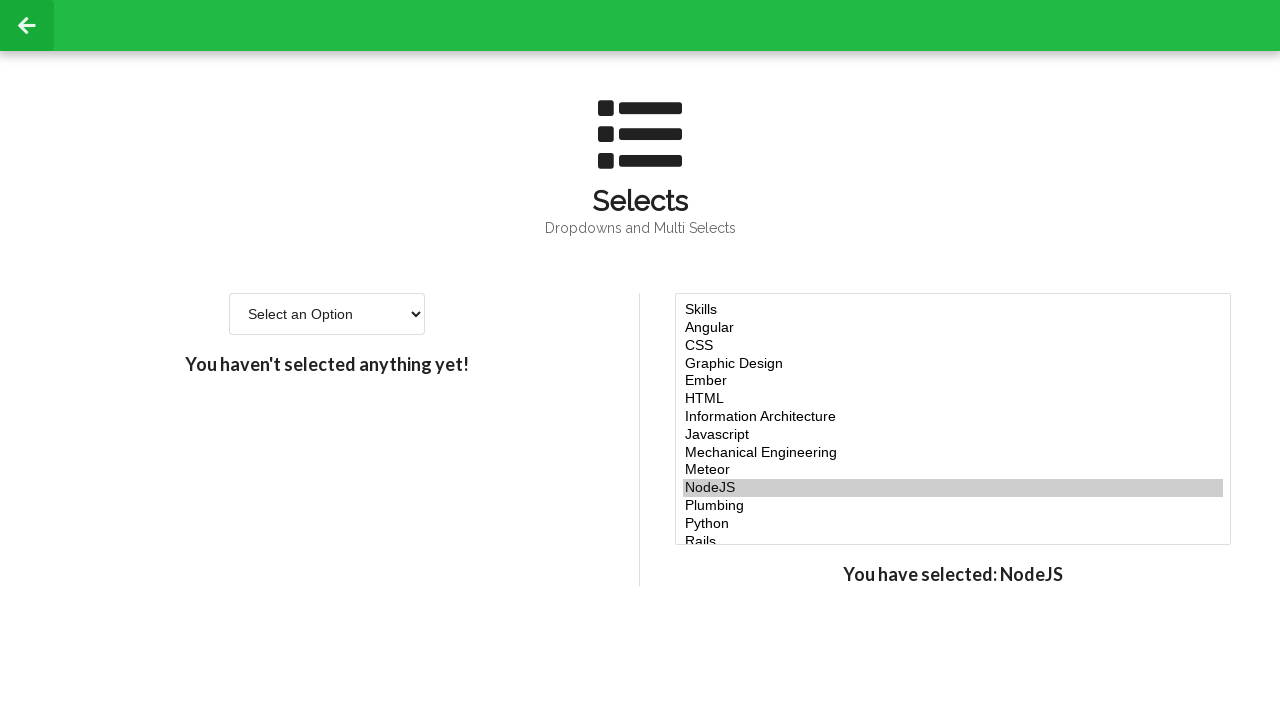

Deselected option at index 5 by re-selecting remaining options on #multi-select
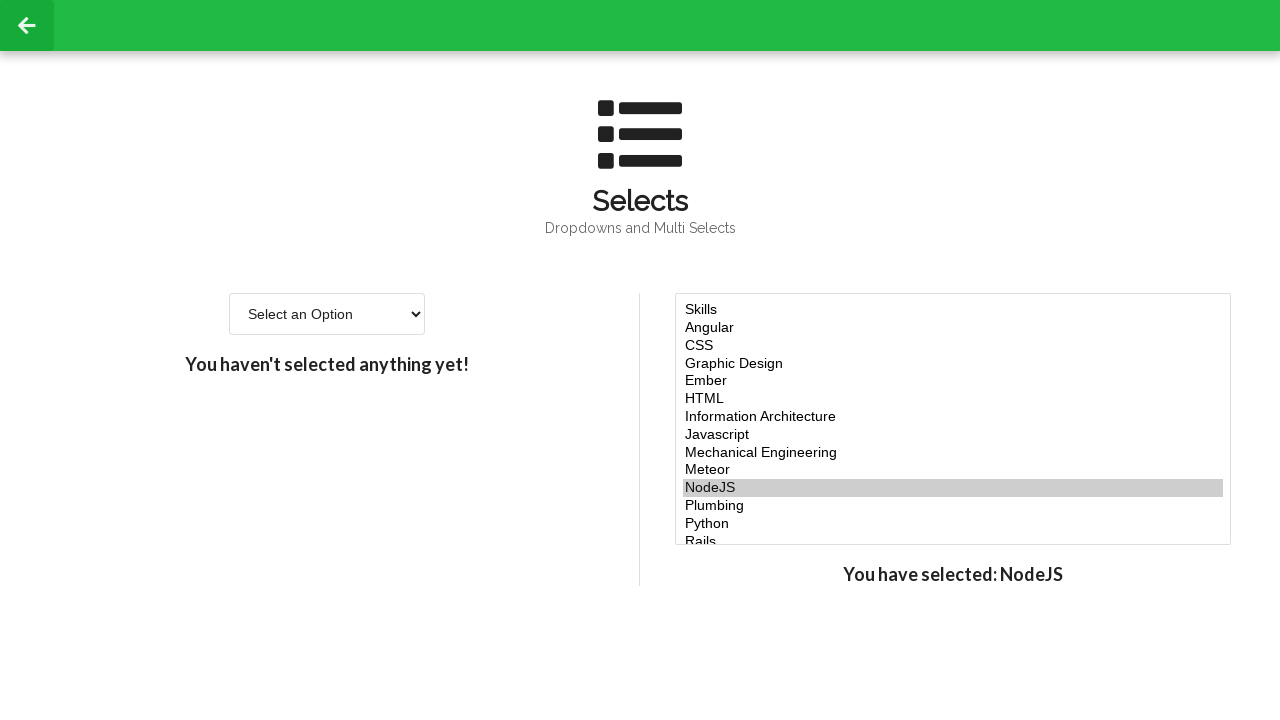

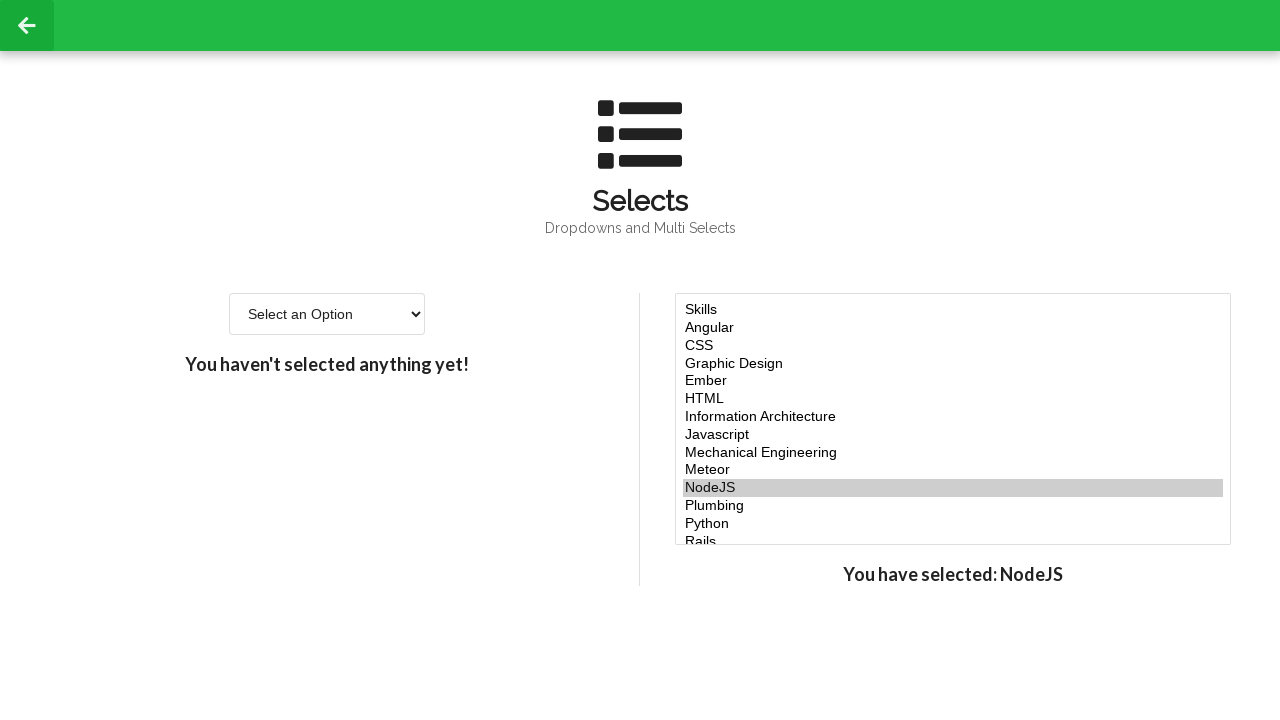